Tests that whitespace is trimmed from edited todo text

Starting URL: https://demo.playwright.dev/todomvc

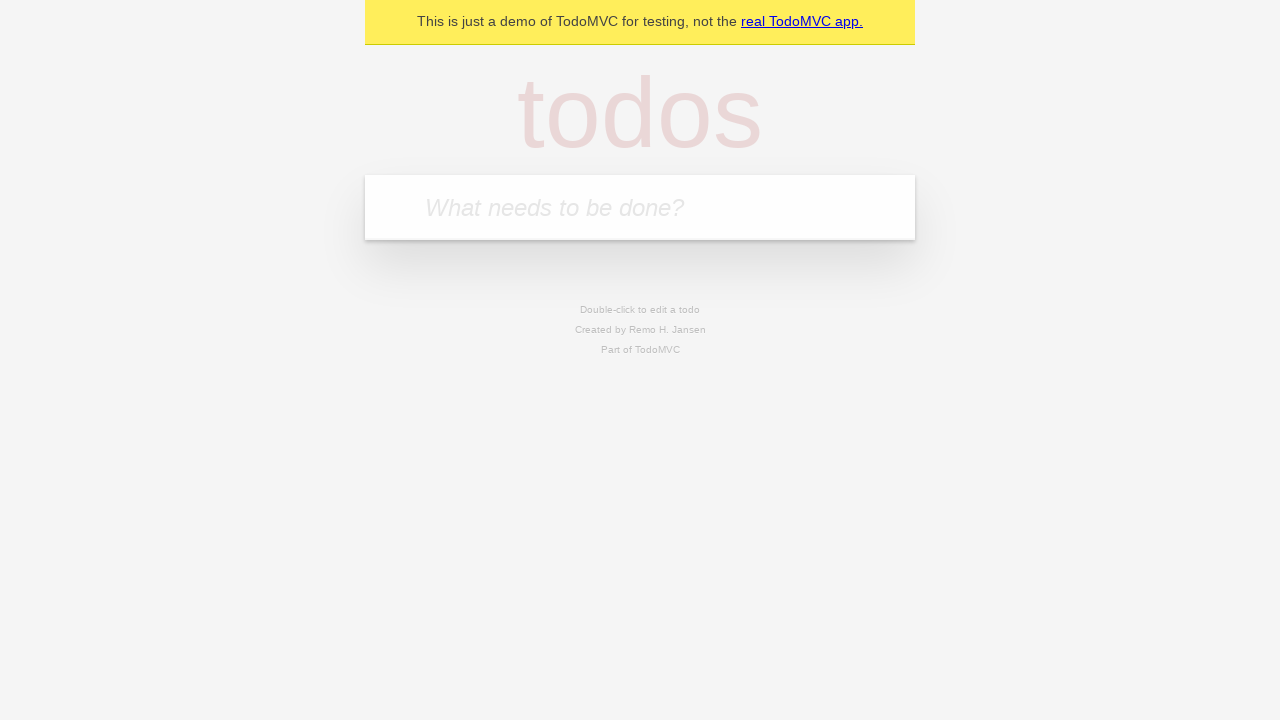

Located the 'What needs to be done?' input field
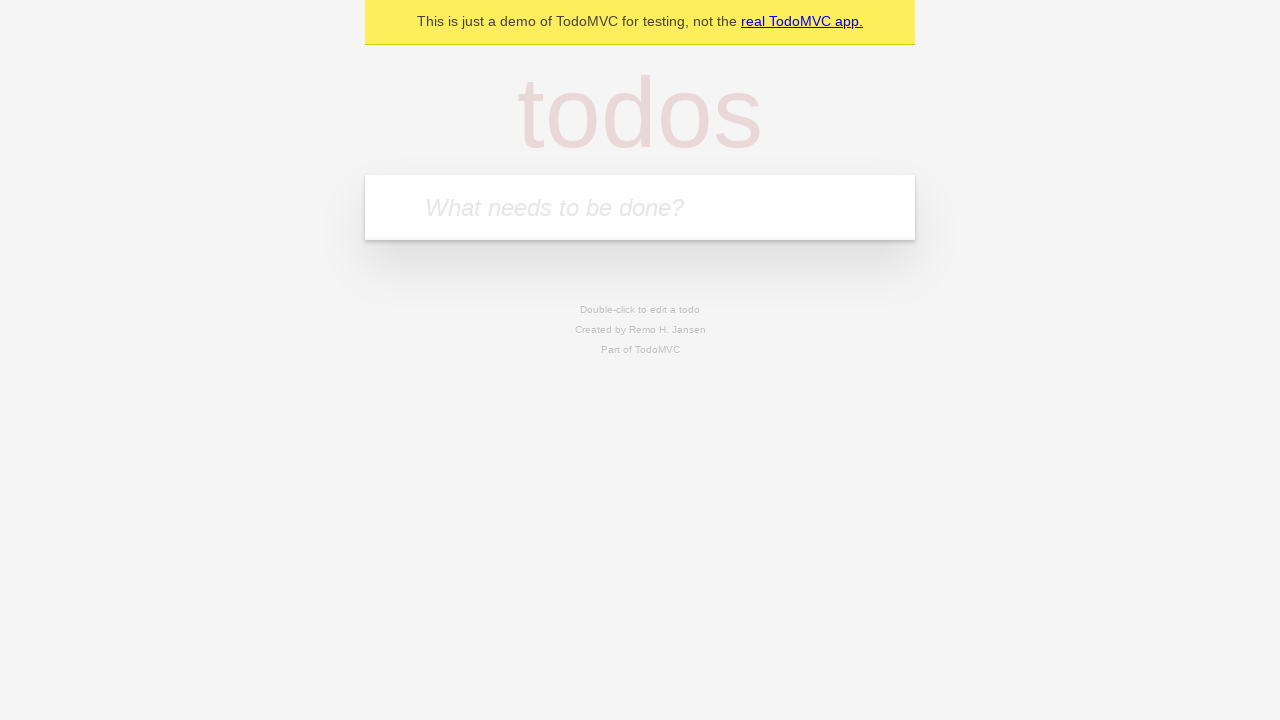

Filled todo input with 'buy some cheese' on internal:attr=[placeholder="What needs to be done?"i]
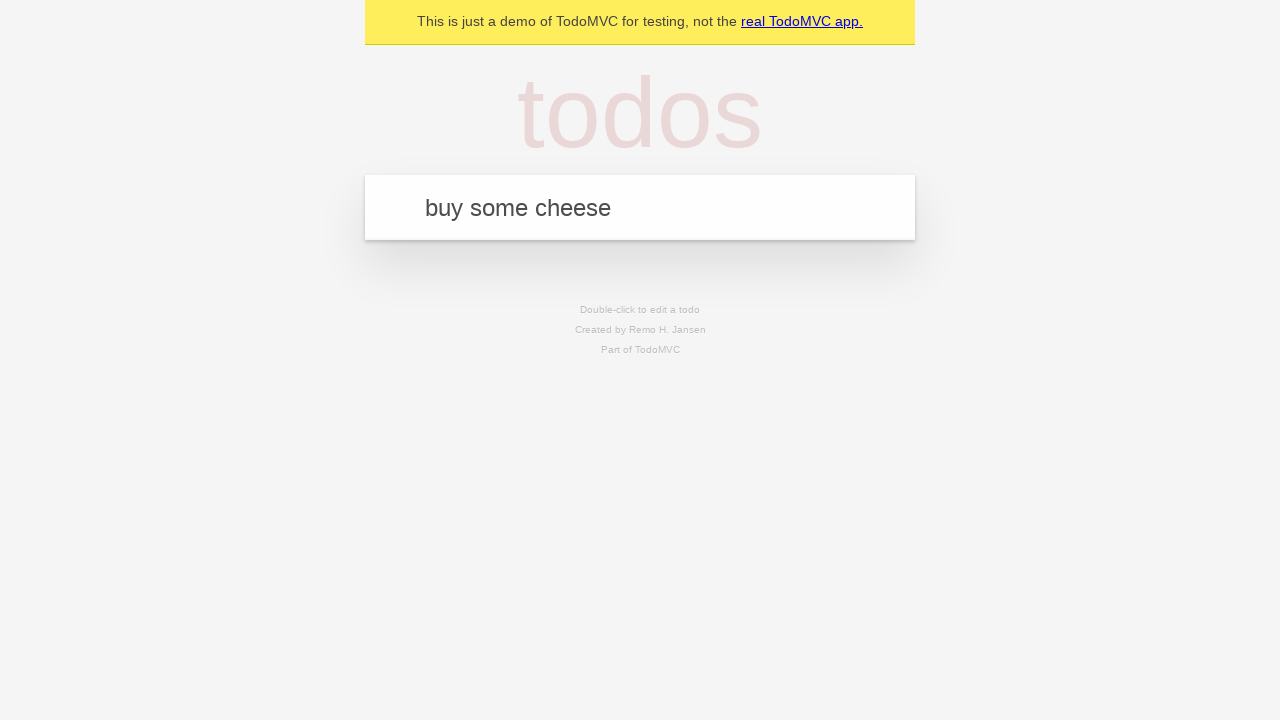

Pressed Enter to create todo 'buy some cheese' on internal:attr=[placeholder="What needs to be done?"i]
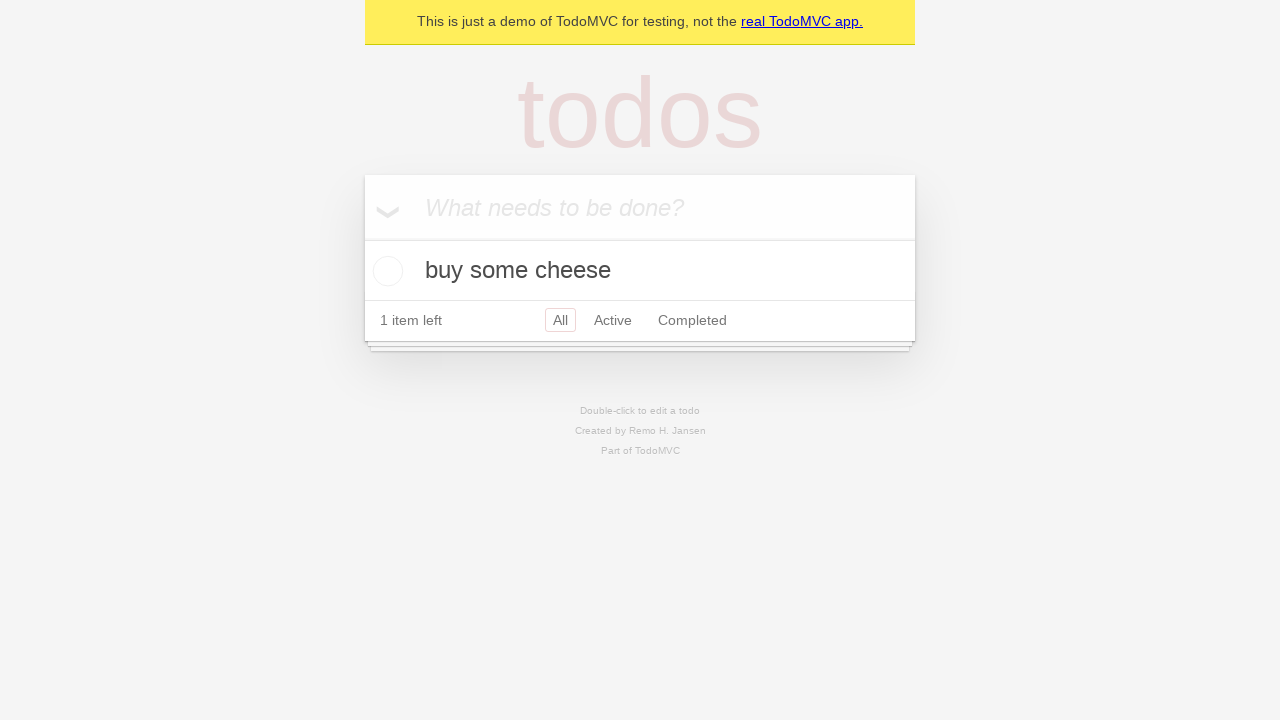

Filled todo input with 'feed the cat' on internal:attr=[placeholder="What needs to be done?"i]
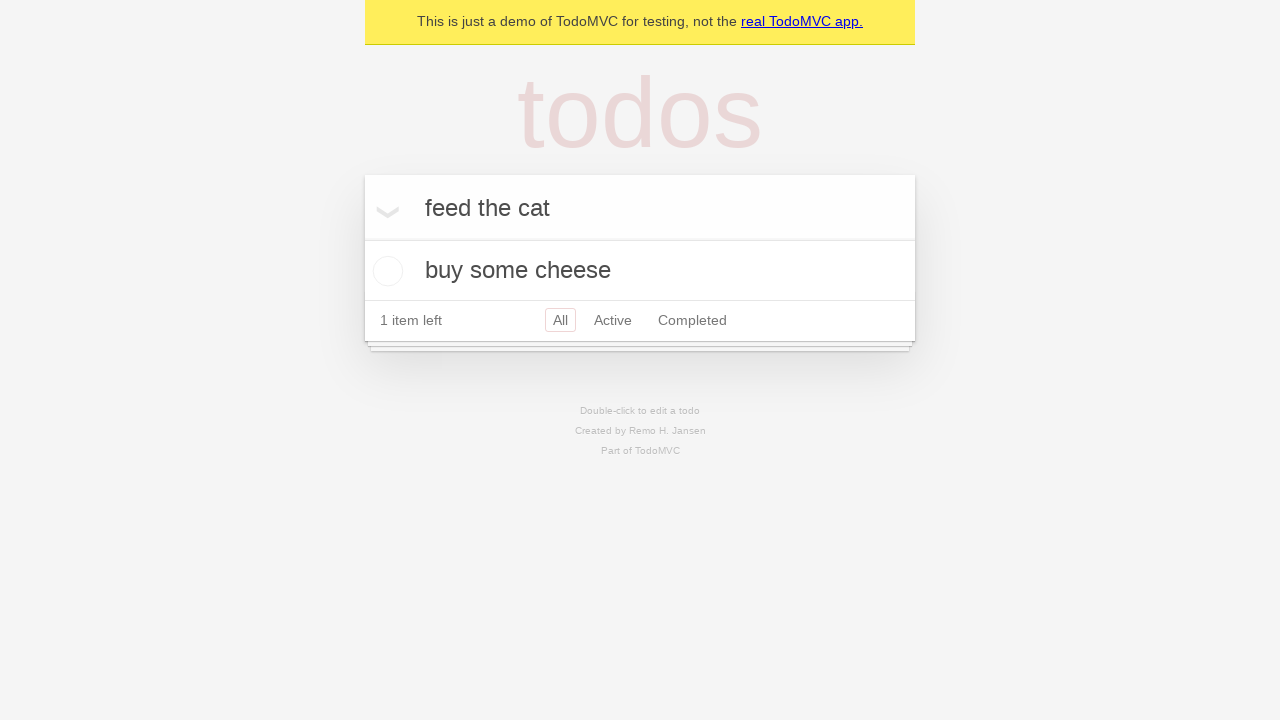

Pressed Enter to create todo 'feed the cat' on internal:attr=[placeholder="What needs to be done?"i]
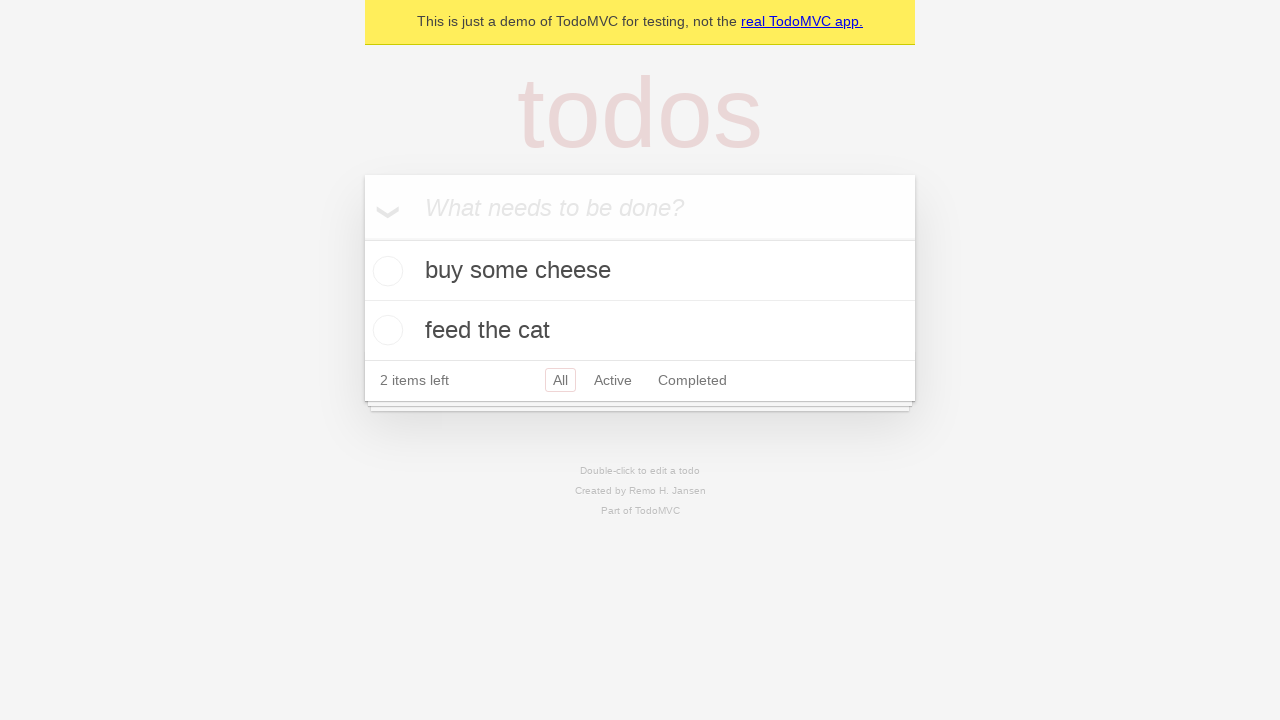

Filled todo input with 'book a doctors appointment' on internal:attr=[placeholder="What needs to be done?"i]
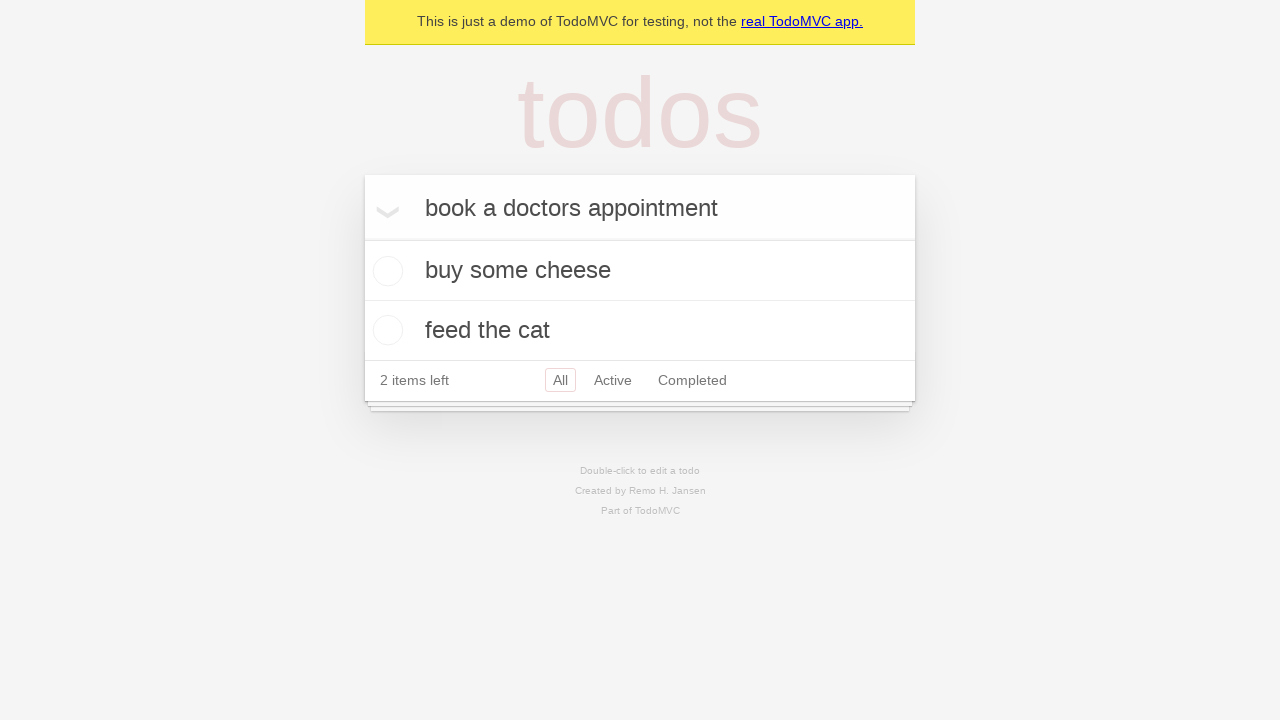

Pressed Enter to create todo 'book a doctors appointment' on internal:attr=[placeholder="What needs to be done?"i]
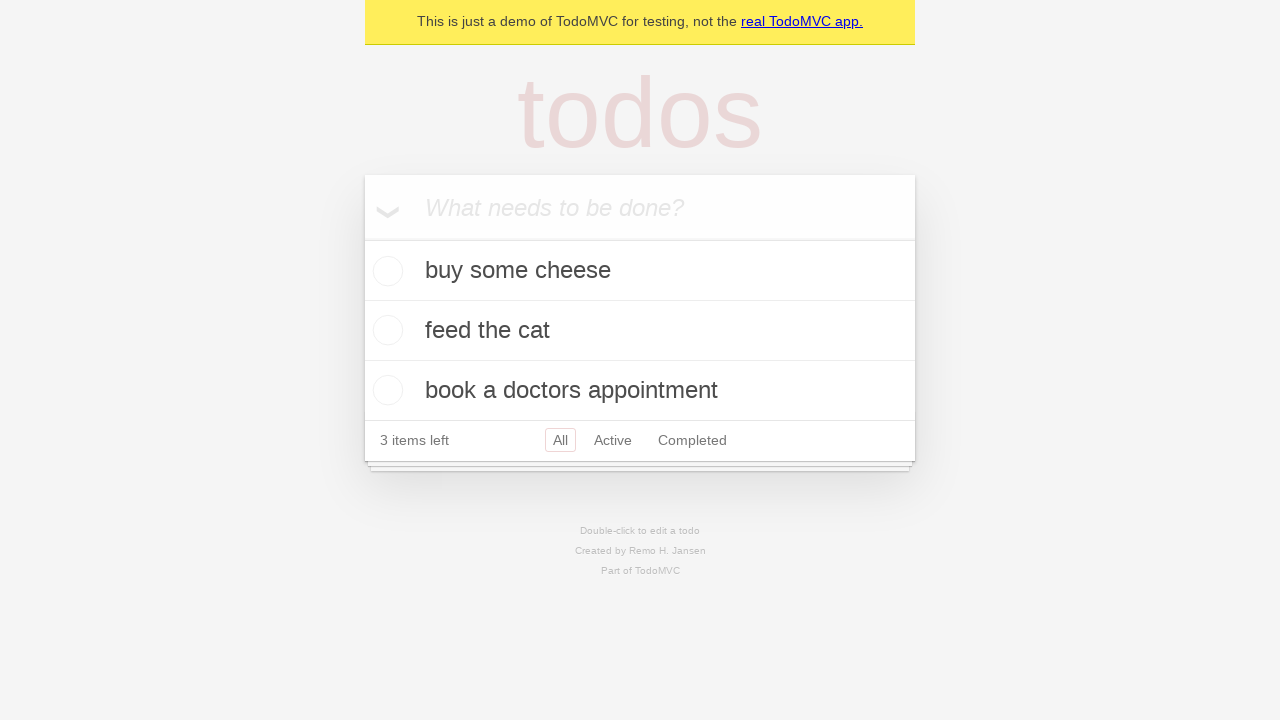

Waited for all 3 todos to be created
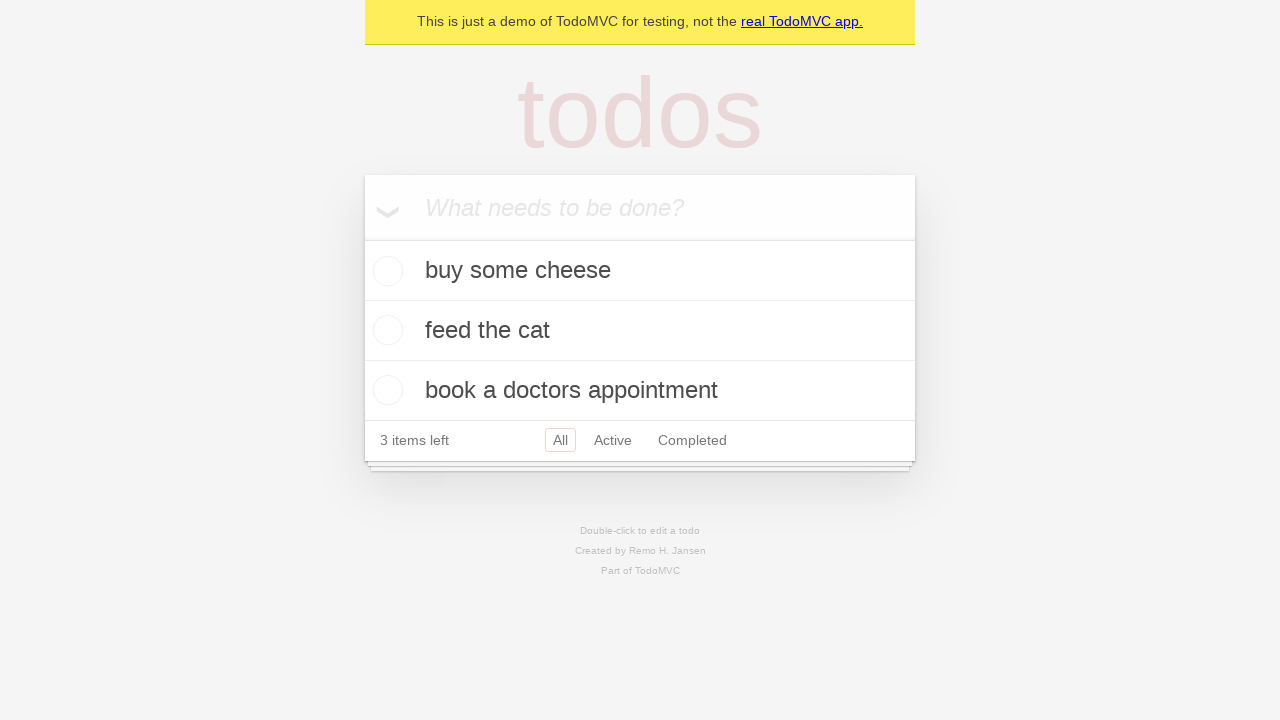

Located all todo items
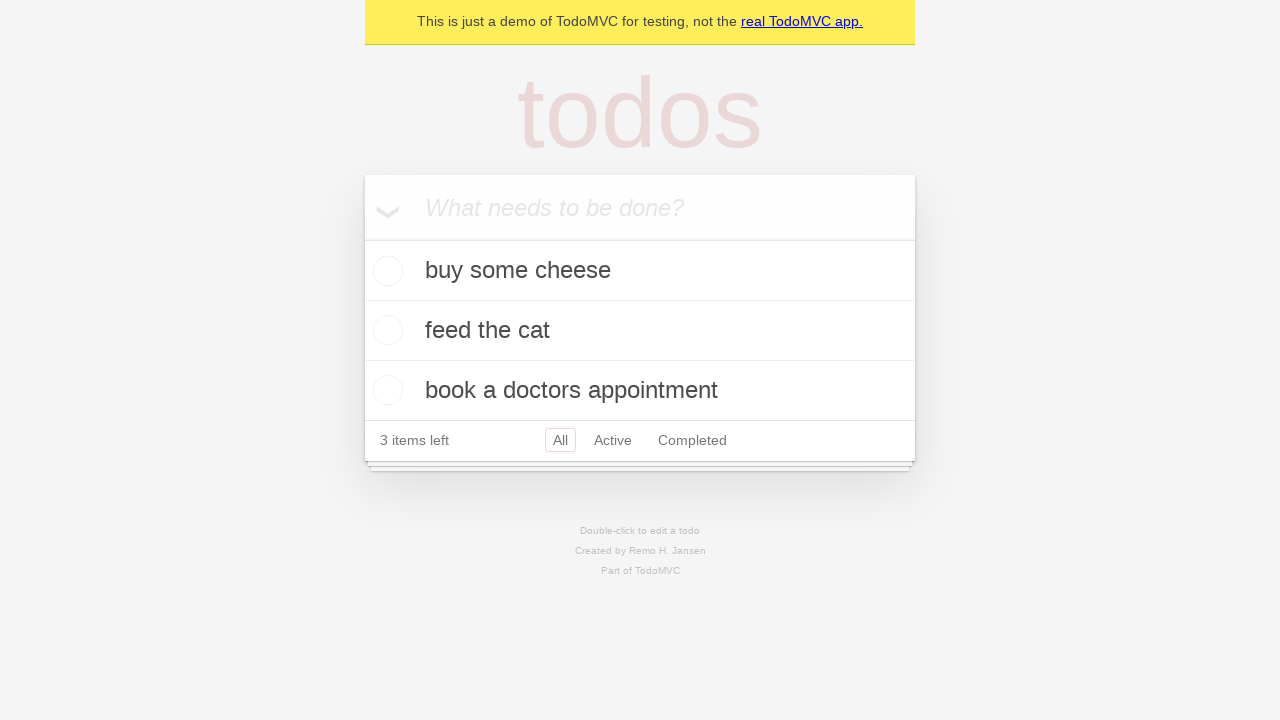

Double-clicked the second todo to enter edit mode at (640, 331) on internal:testid=[data-testid="todo-item"s] >> nth=1
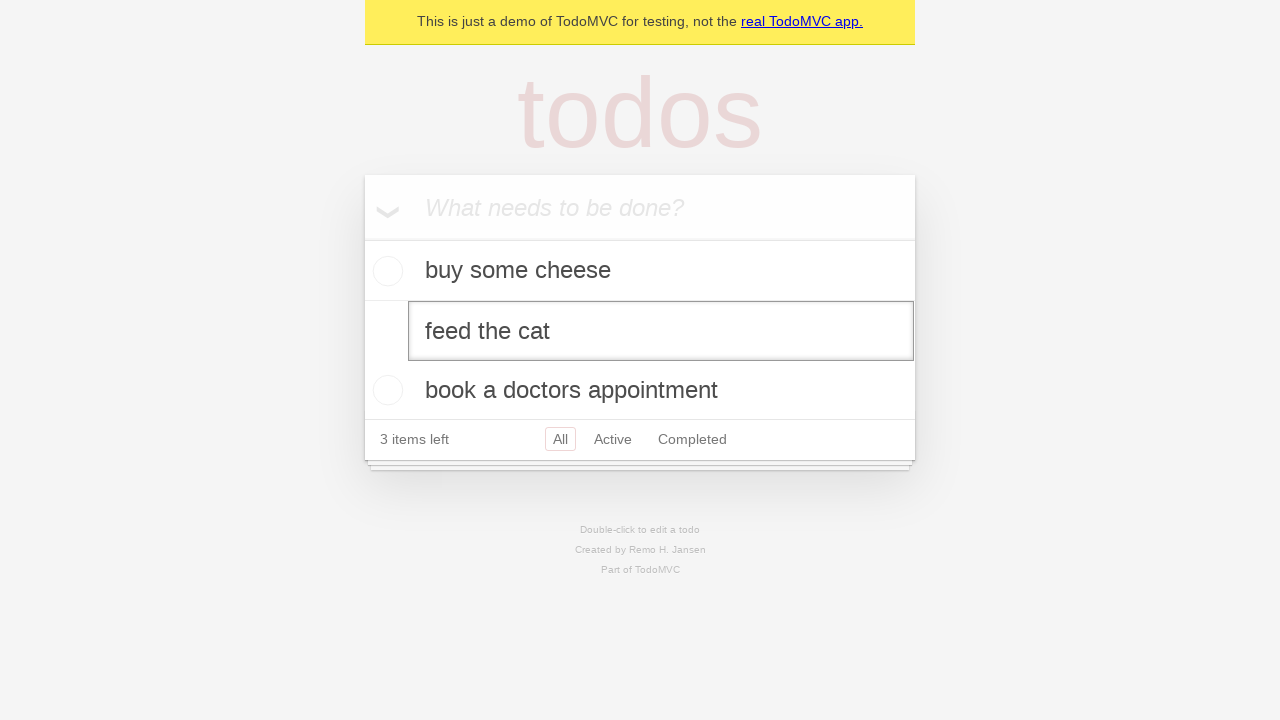

Located the edit textbox for the second todo
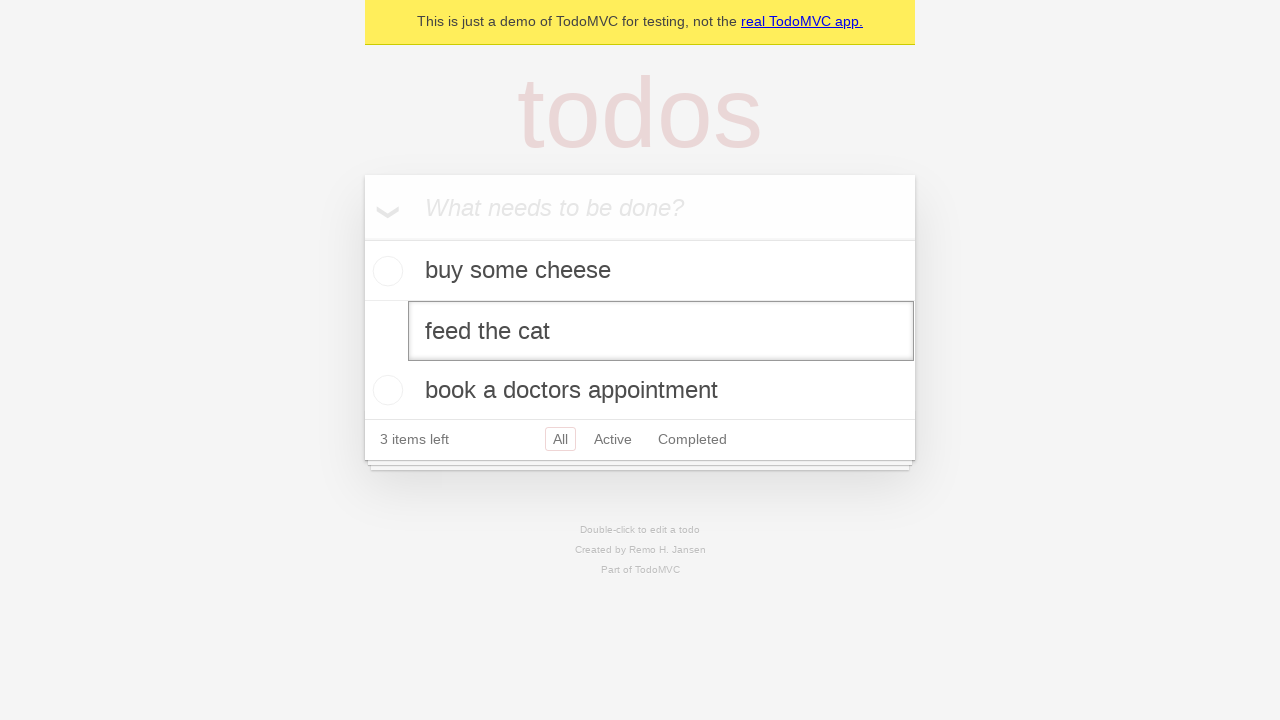

Filled edit box with text containing leading and trailing whitespace on internal:testid=[data-testid="todo-item"s] >> nth=1 >> internal:role=textbox[nam
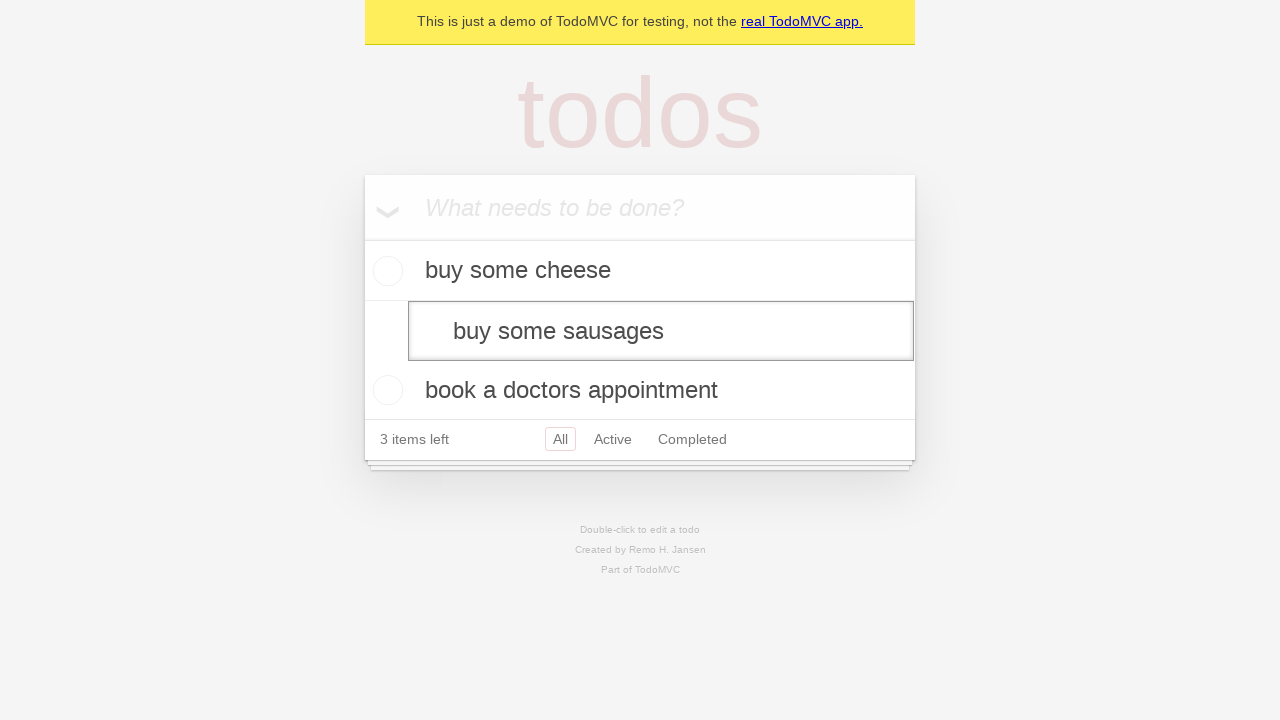

Pressed Enter to confirm edited todo with whitespace trimming on internal:testid=[data-testid="todo-item"s] >> nth=1 >> internal:role=textbox[nam
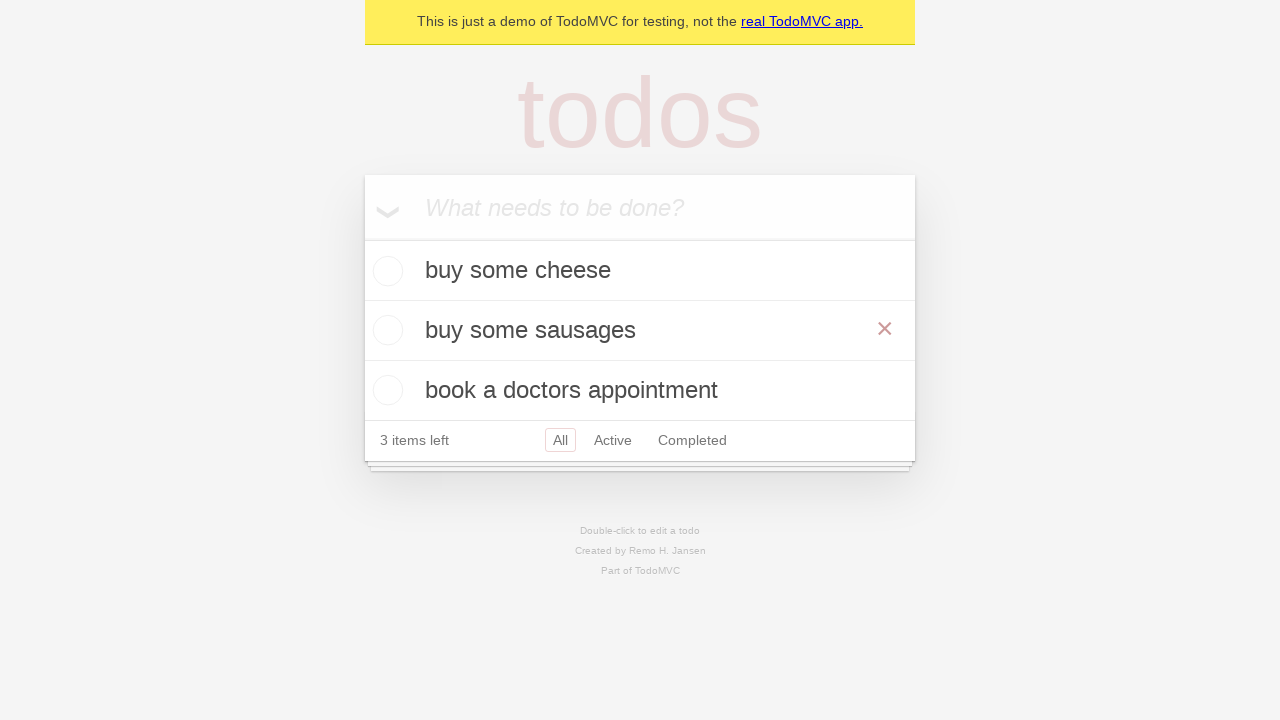

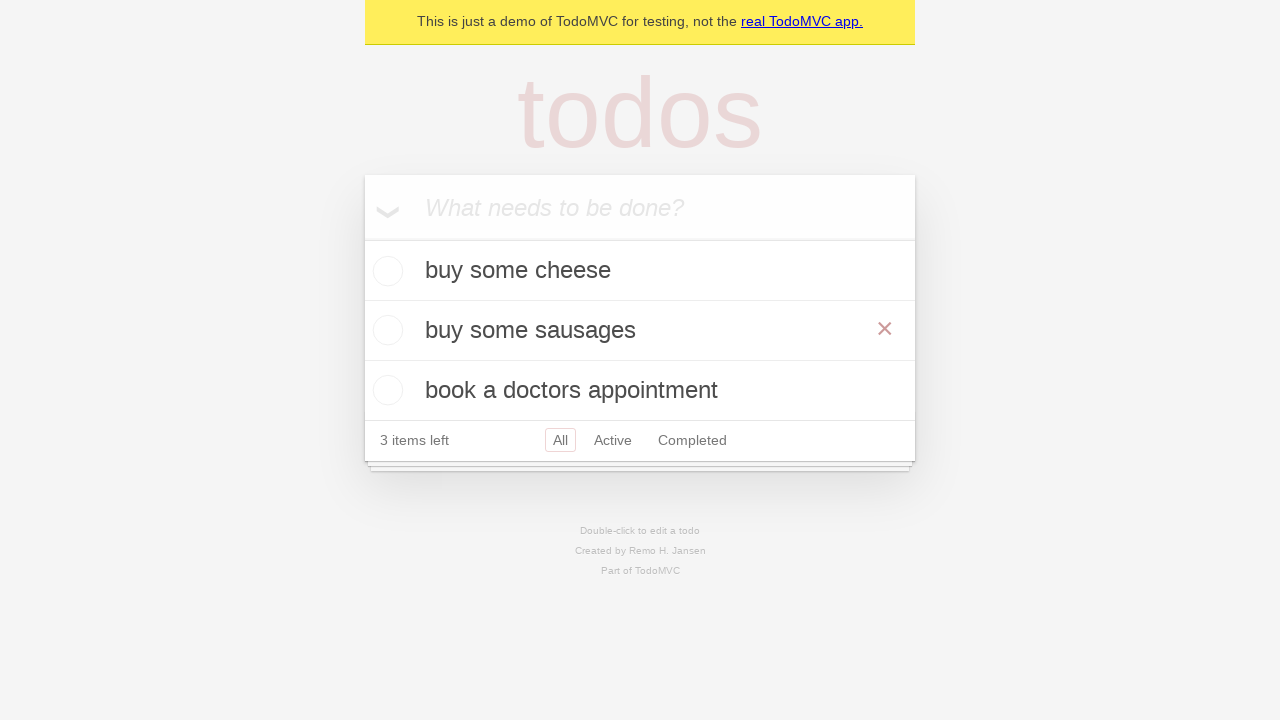